Tests window handling functionality by clicking a link that opens a new window and verifying the title of the new window

Starting URL: https://practice.cydeo.com/windows

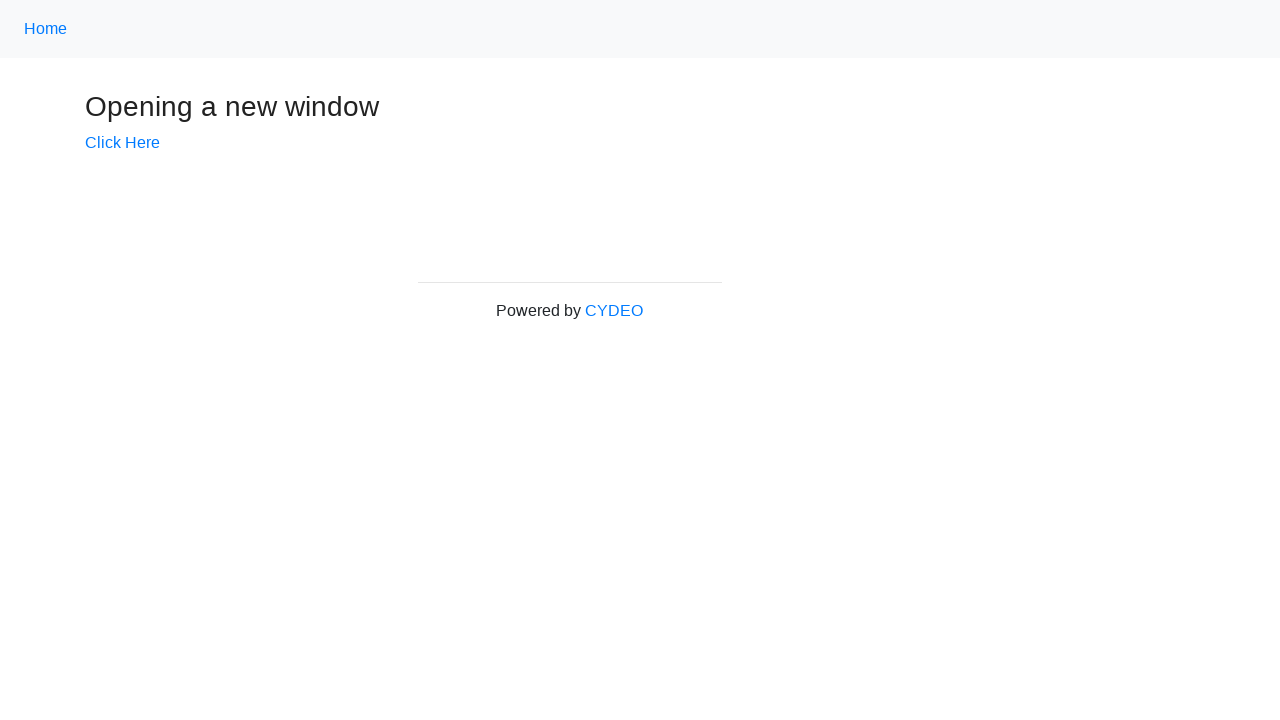

Verified initial page title is 'Windows'
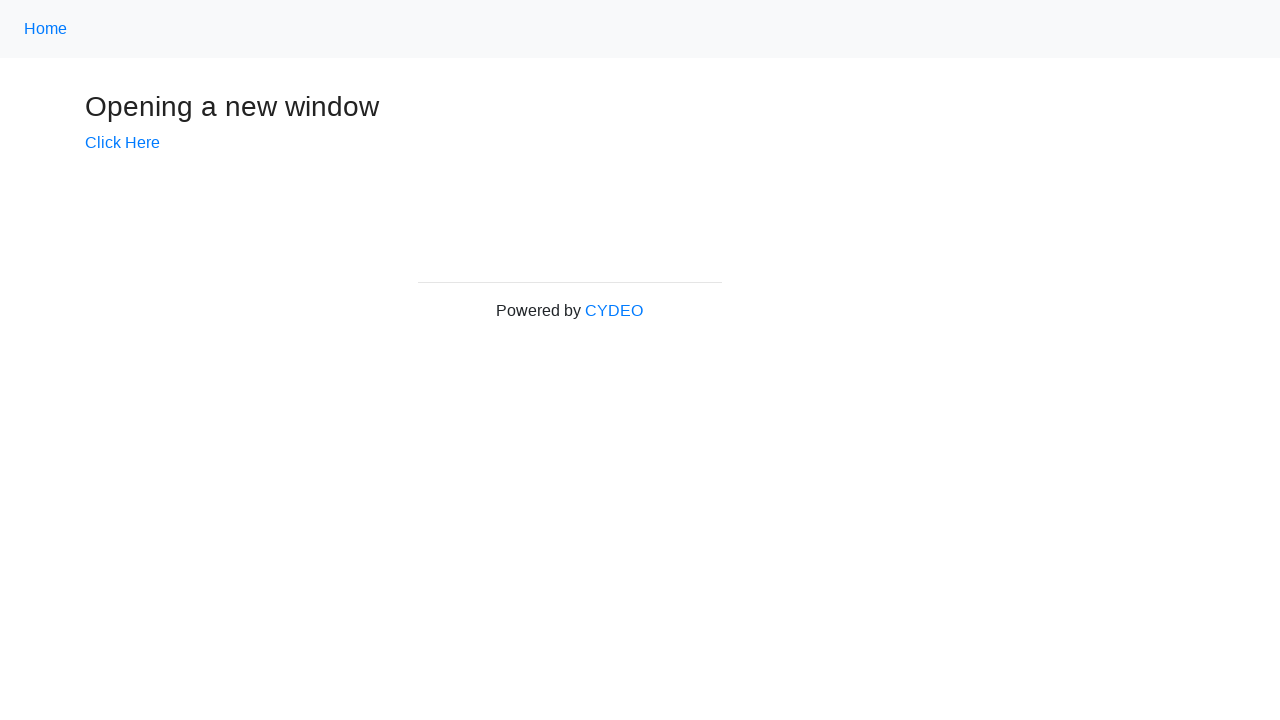

Clicked 'Click Here' link to open new window at (122, 143) on text='Click Here'
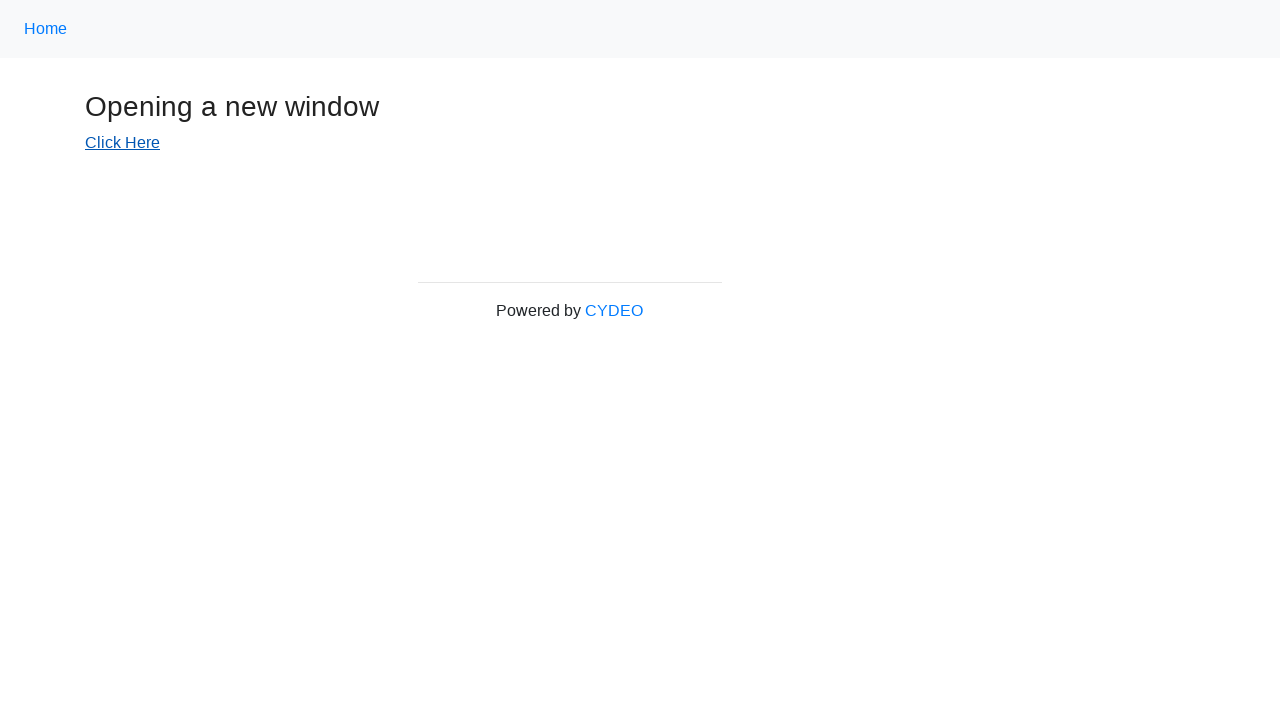

Captured new window/page from popup
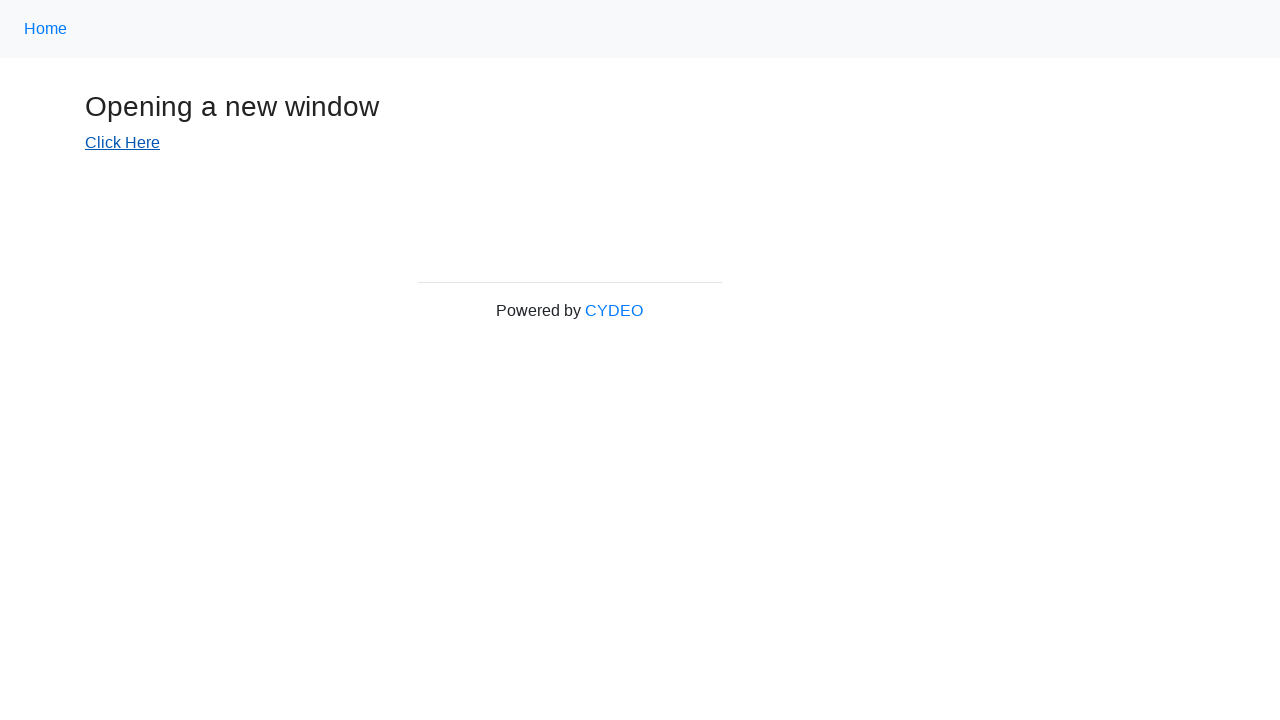

Waited for new window to fully load
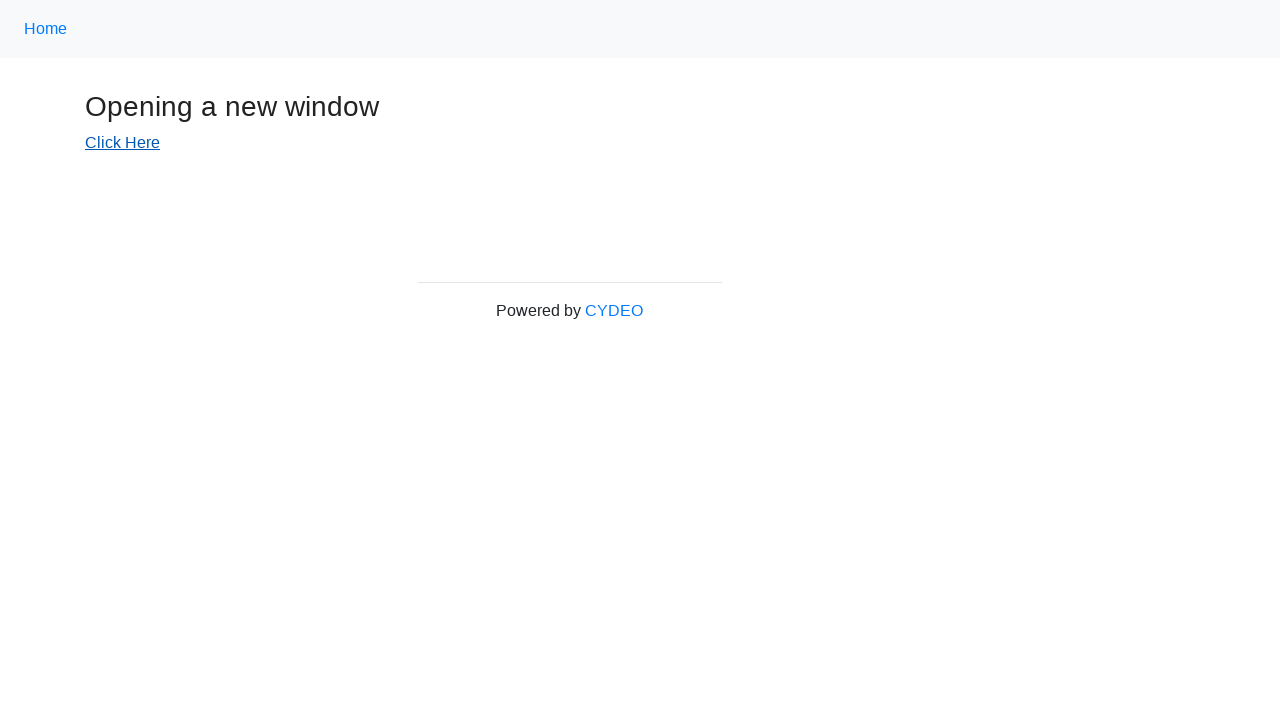

Verified new window title is 'New Window'
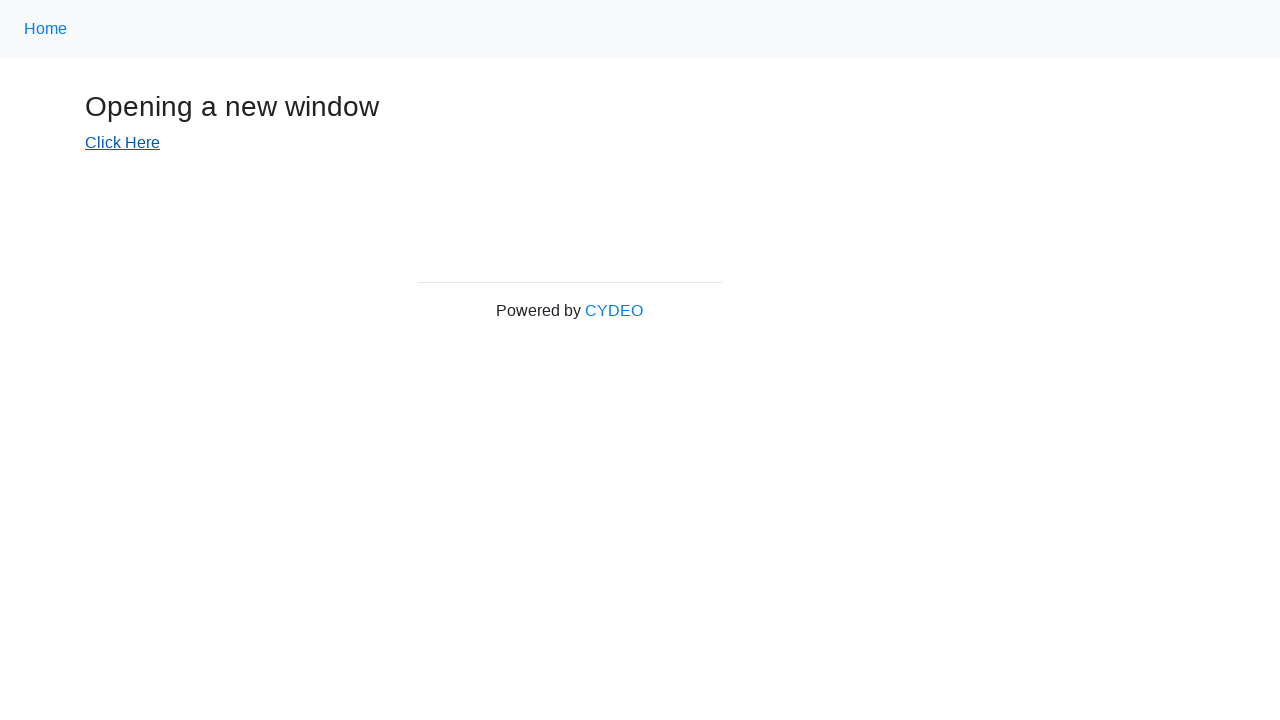

Closed the new window
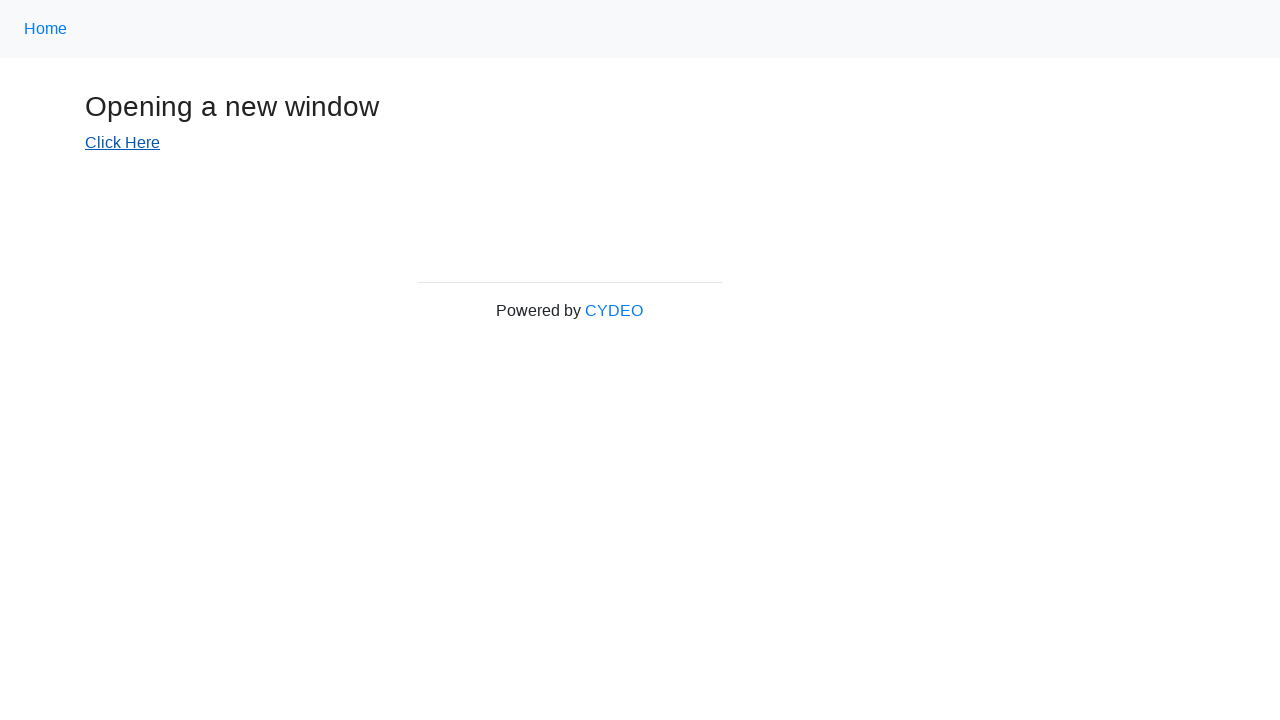

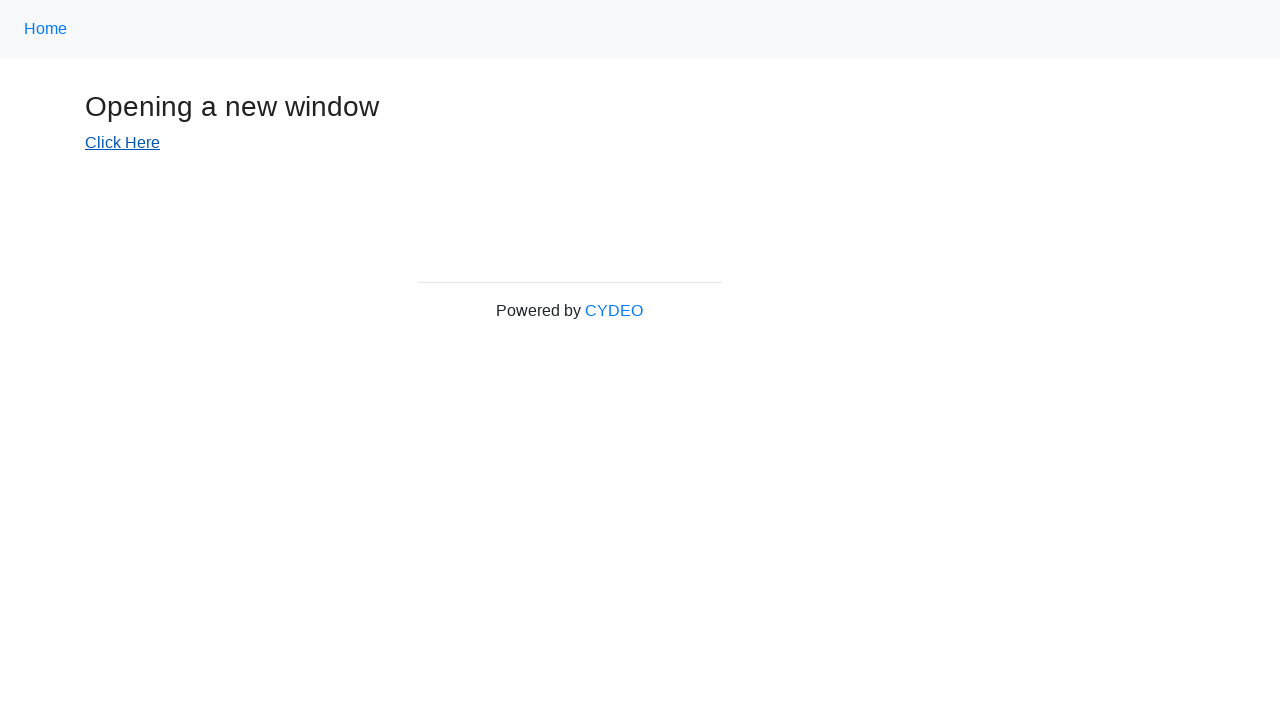